Tests tooltip functionality by hovering over an input field and verifying the tooltip content appears

Starting URL: https://automationfc.github.io/jquery-tooltip/

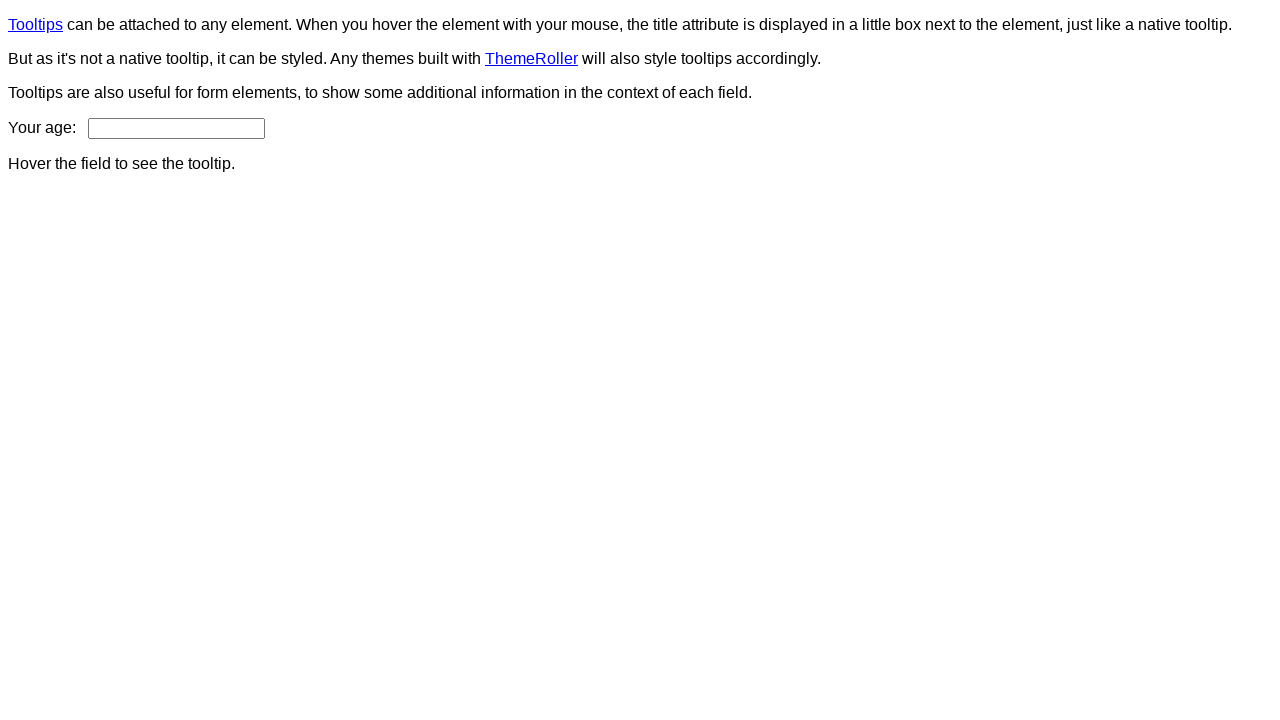

Hovered over age input field to trigger tooltip at (176, 128) on input#age
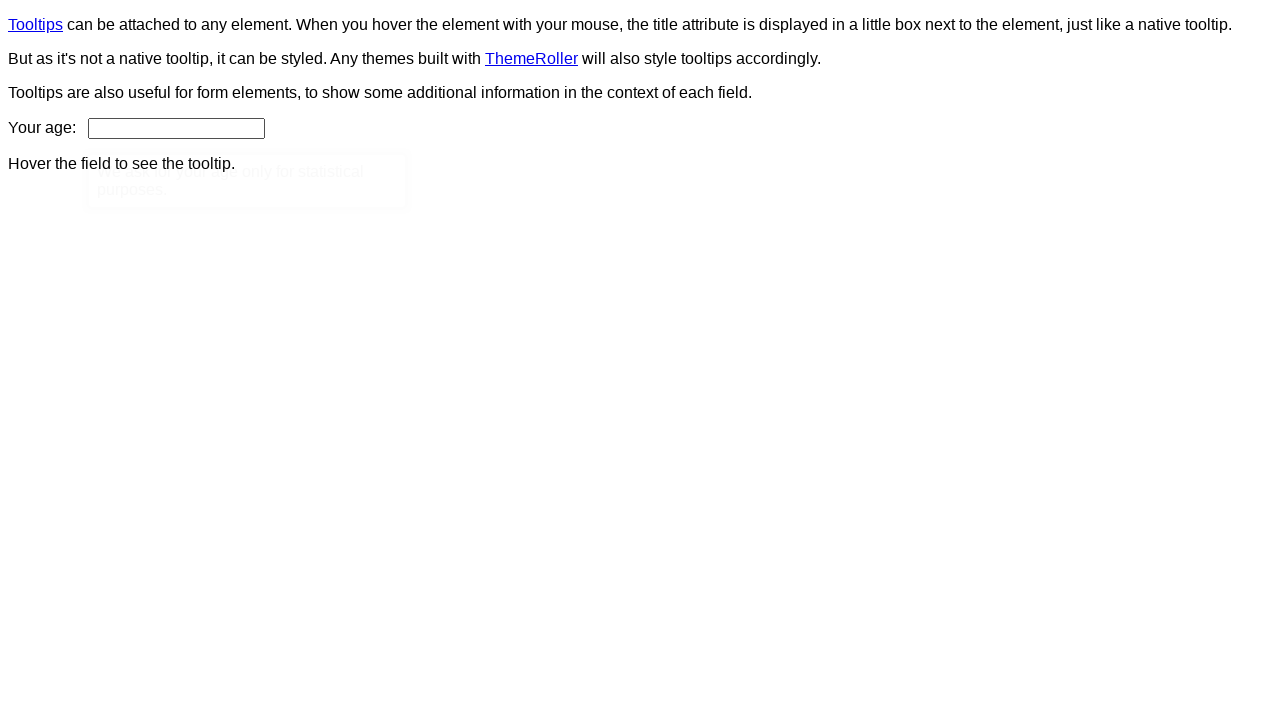

Tooltip content appeared and loaded
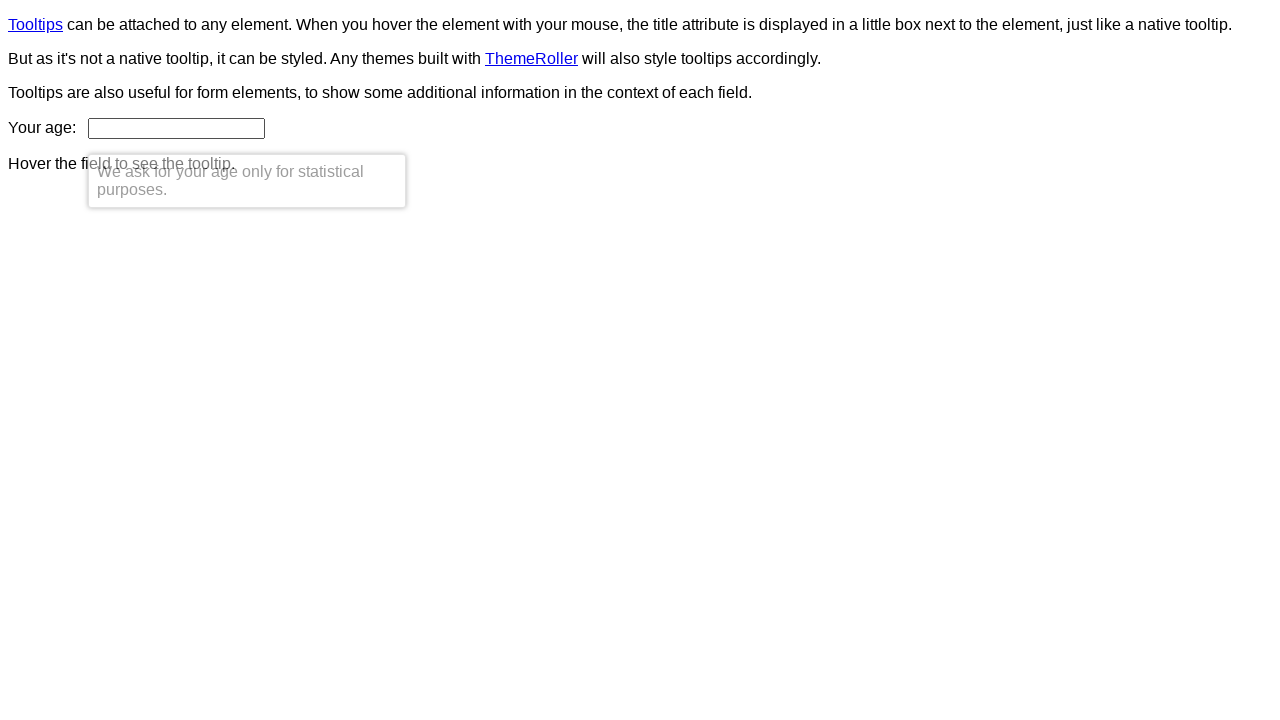

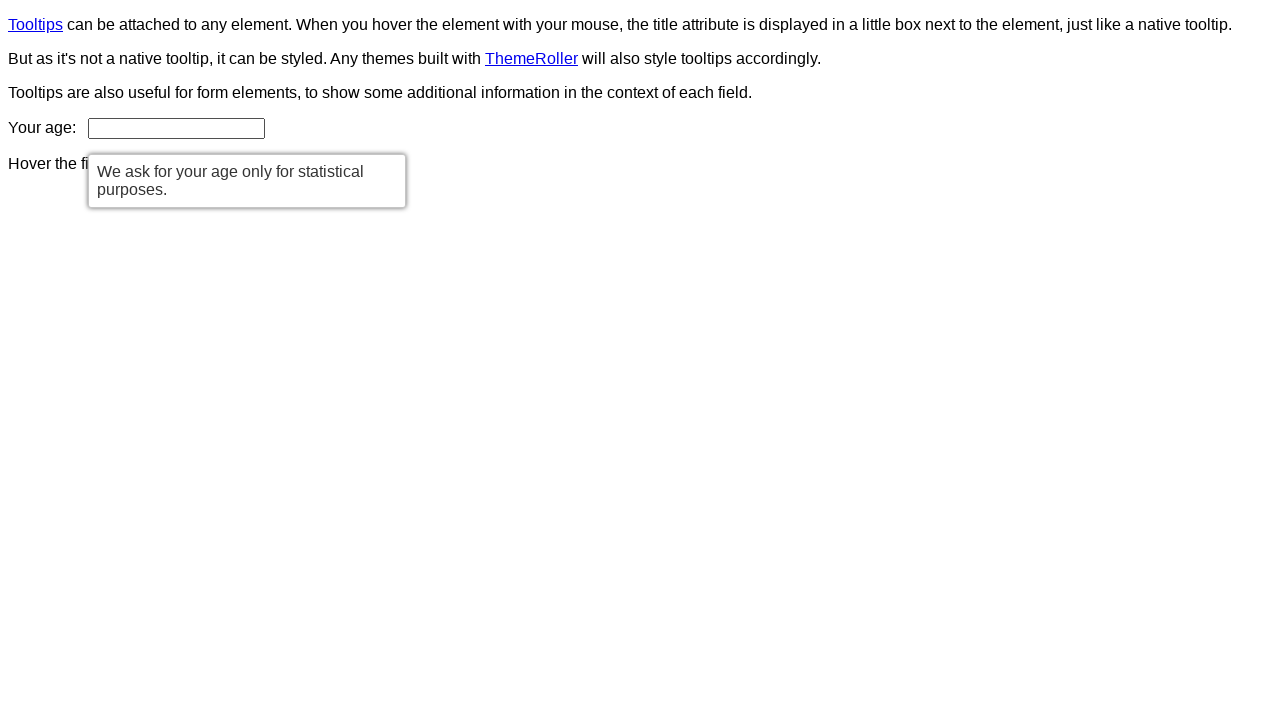